Tests the text box form by filling in full name and email, then verifying the output message

Starting URL: https://demoqa.com

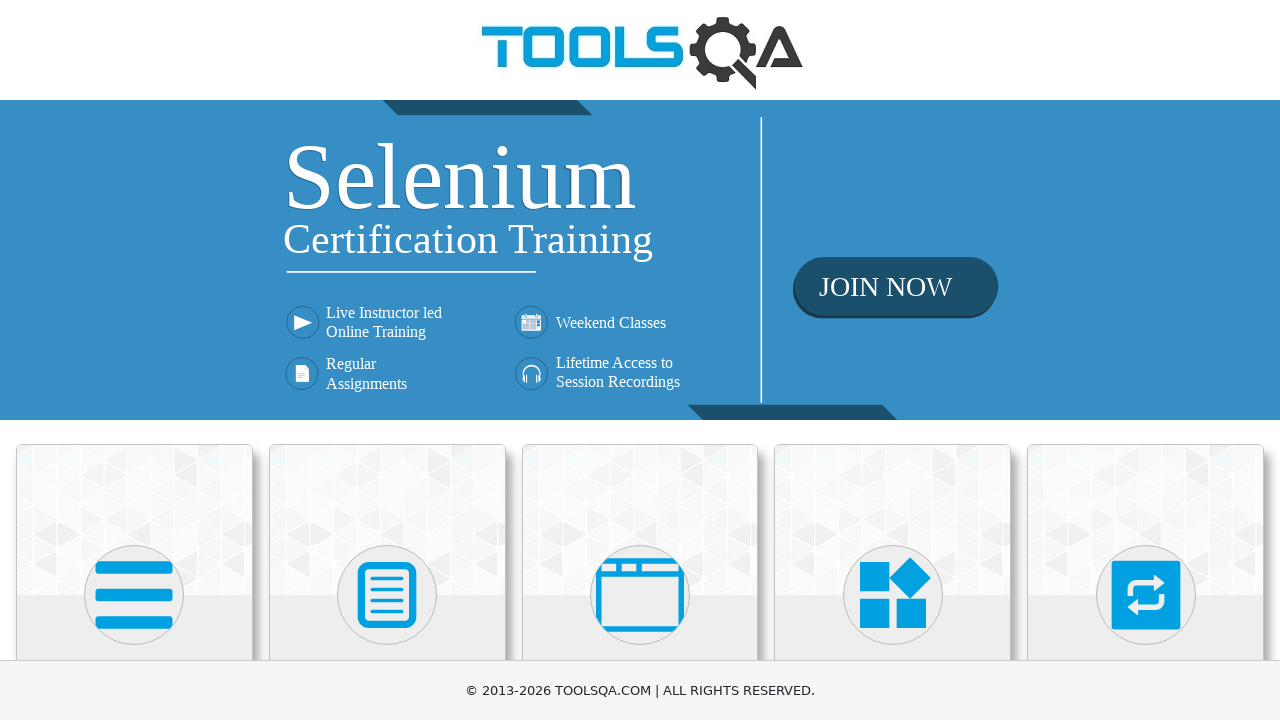

Clicked on Elements card at (134, 520) on xpath=//div[@class='card mt-4 top-card'][1]
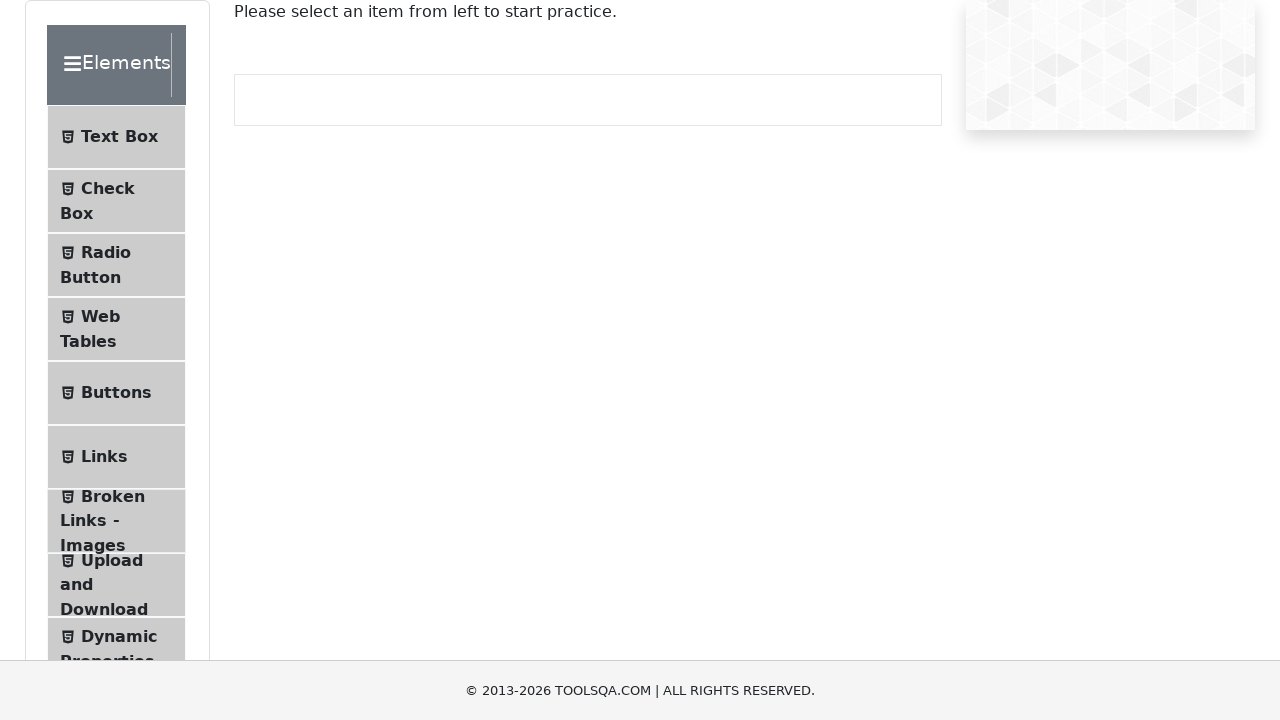

Clicked on Text Box menu item at (116, 137) on xpath=//li[@id='item-0'][1]
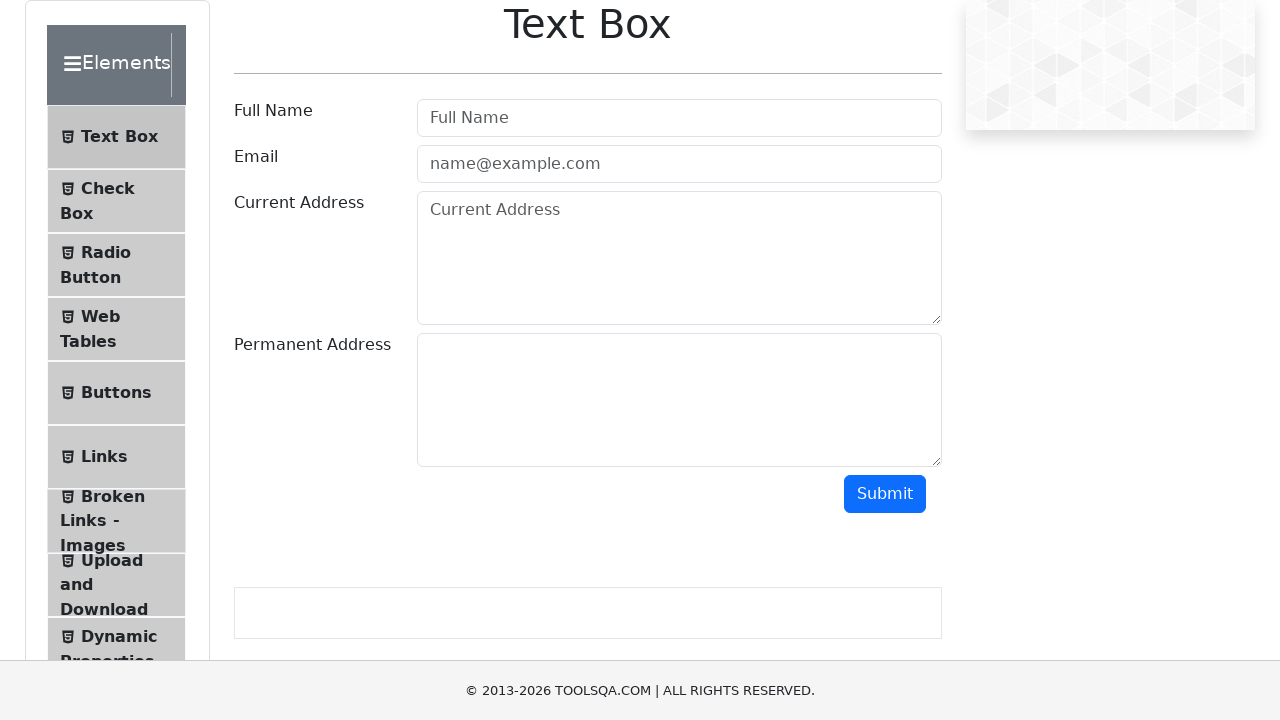

Filled in full name as 'Barak Obama' on xpath=//input[@class=' mr-sm-2 form-control'][1]
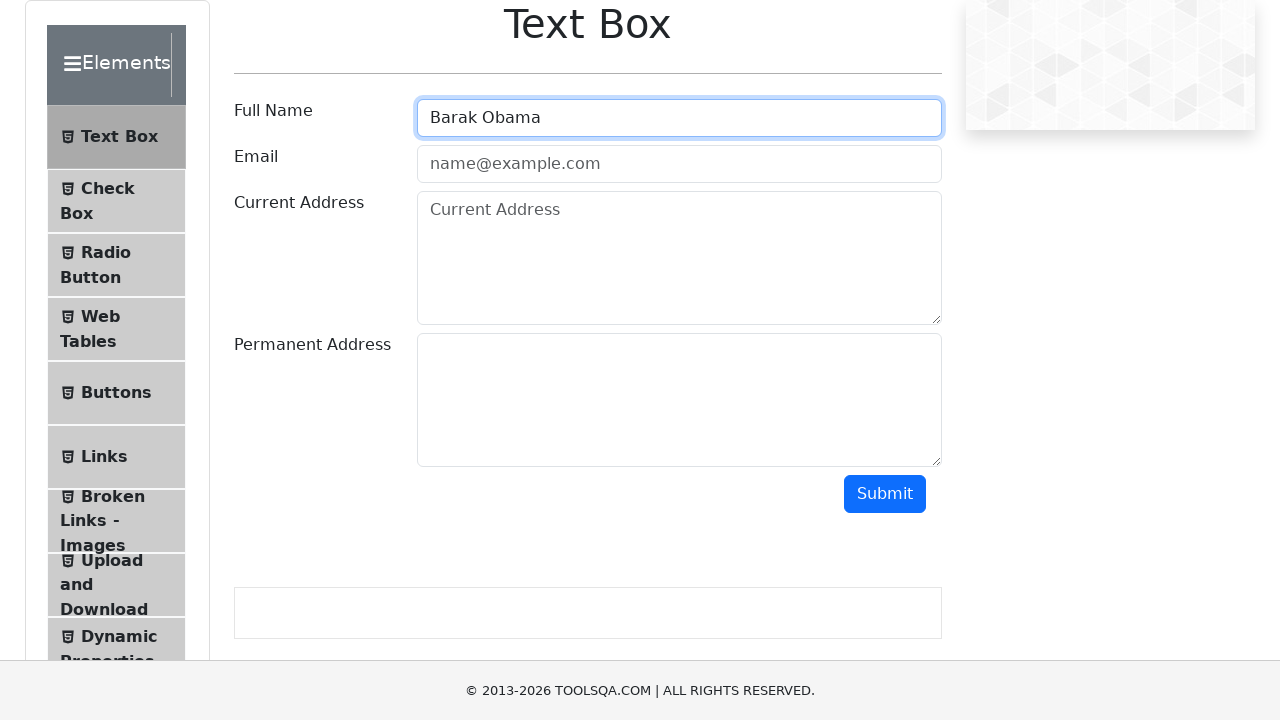

Filled in email as 'barak1961@gmail.com' on input.mr-sm-2.form-control
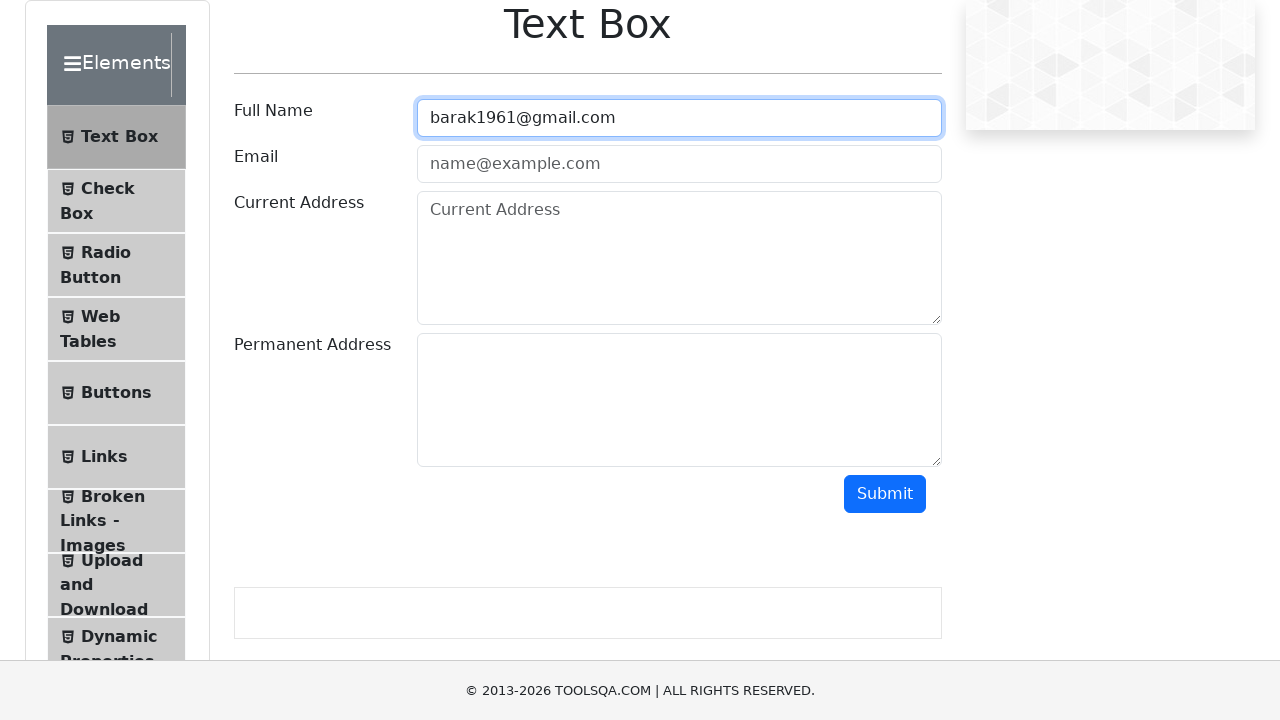

Clicked Submit button at (885, 494) on #submit
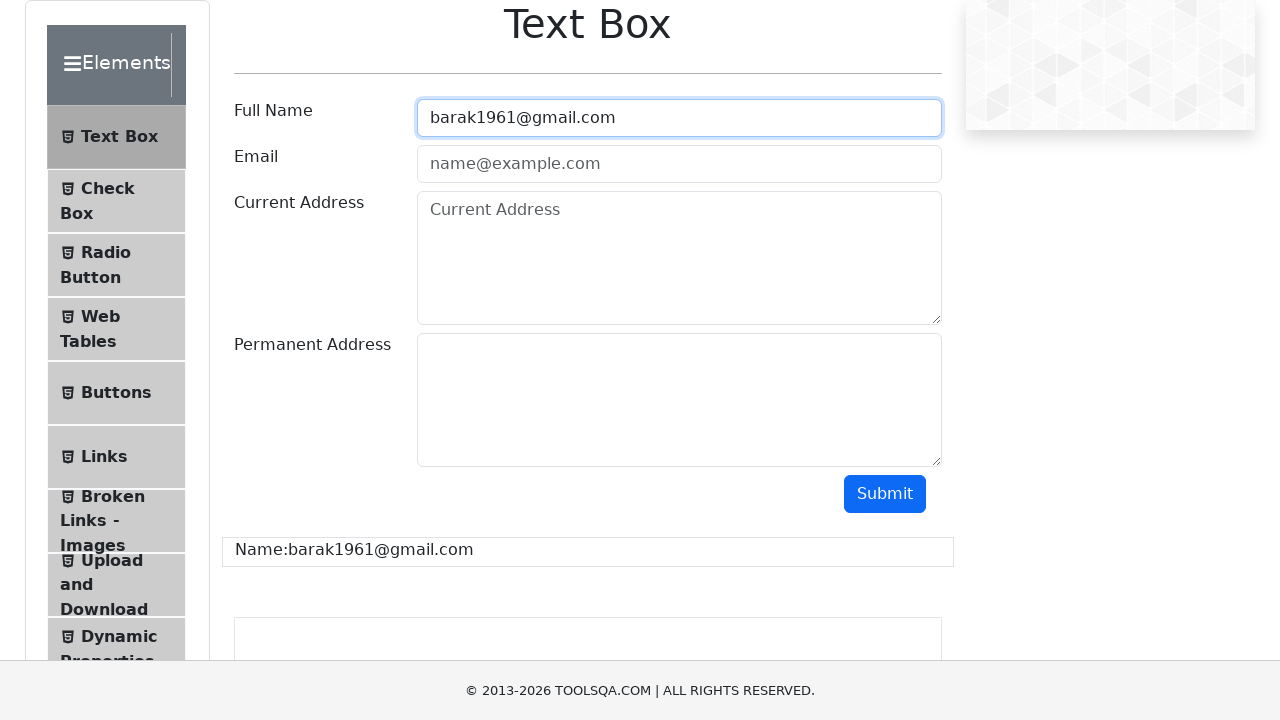

Output message appeared with form submission results
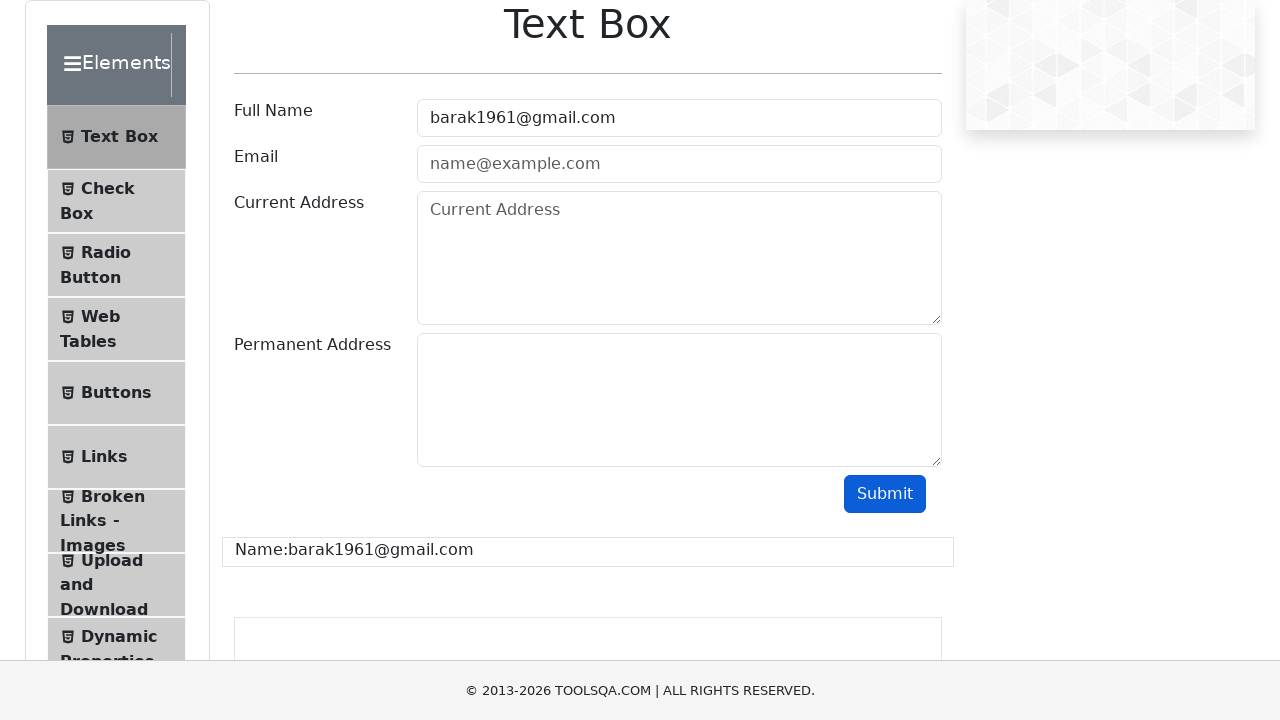

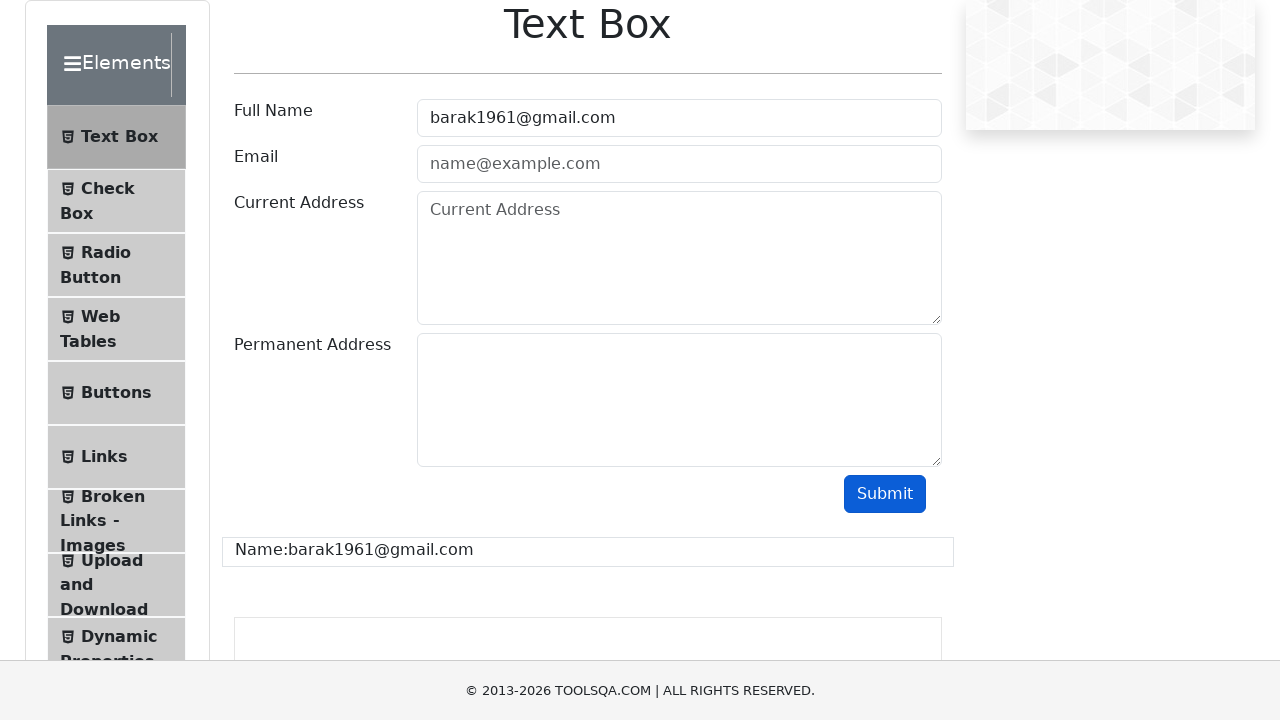